Tests window switching functionality by clicking a button that opens a new tab, switching to the new tab, and clicking on an Appium link

Starting URL: https://skpatro.github.io/demo/links

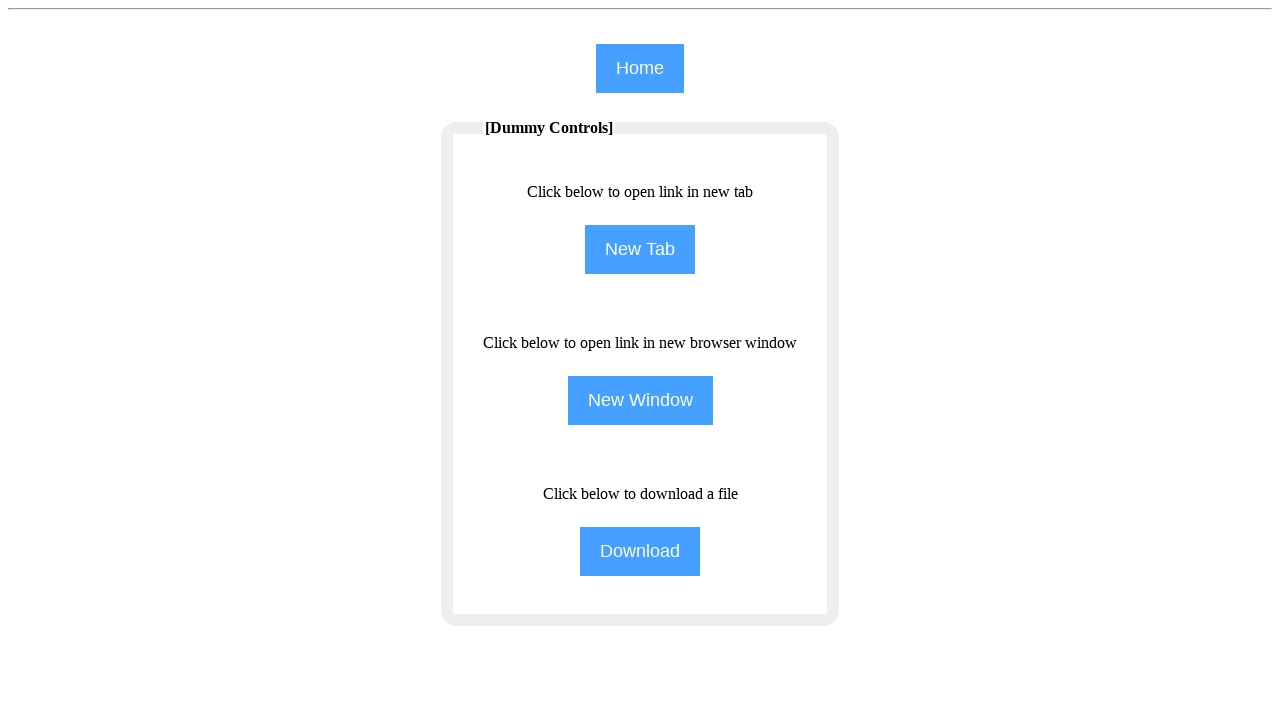

Clicked 'New Tab' button to open a new tab at (640, 250) on input[name='NewTab']
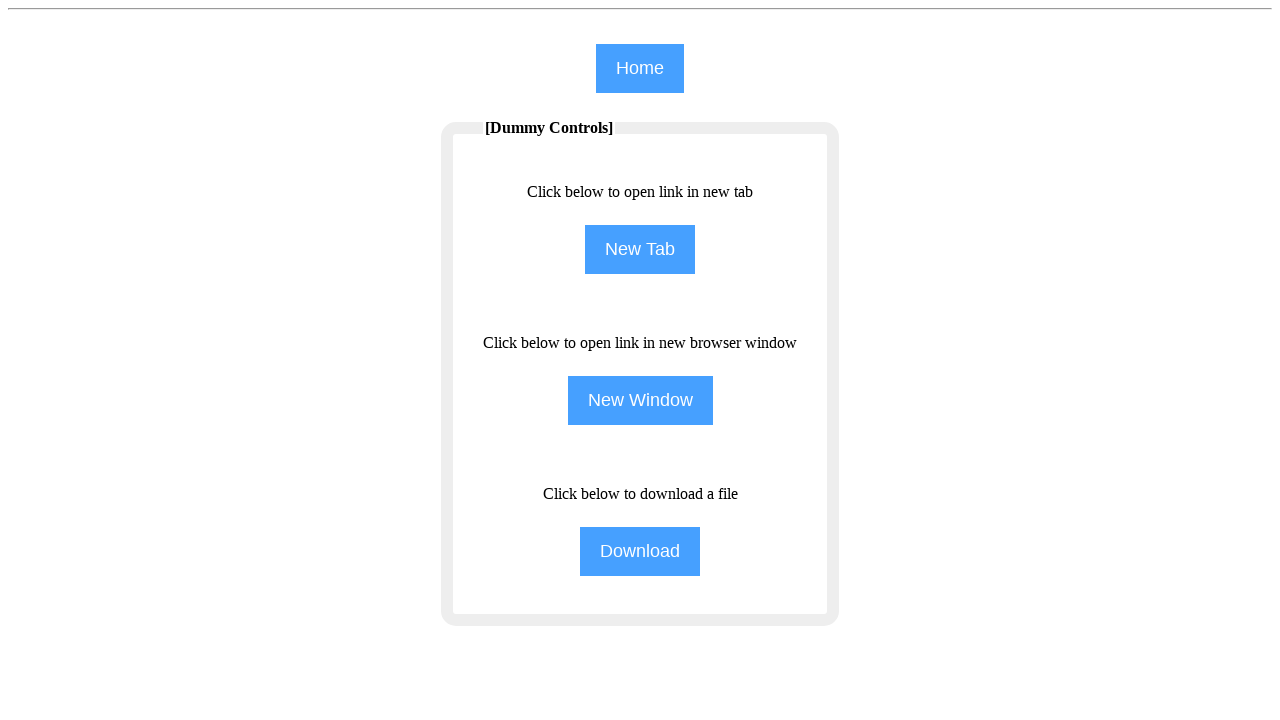

Switched to newly opened tab/window
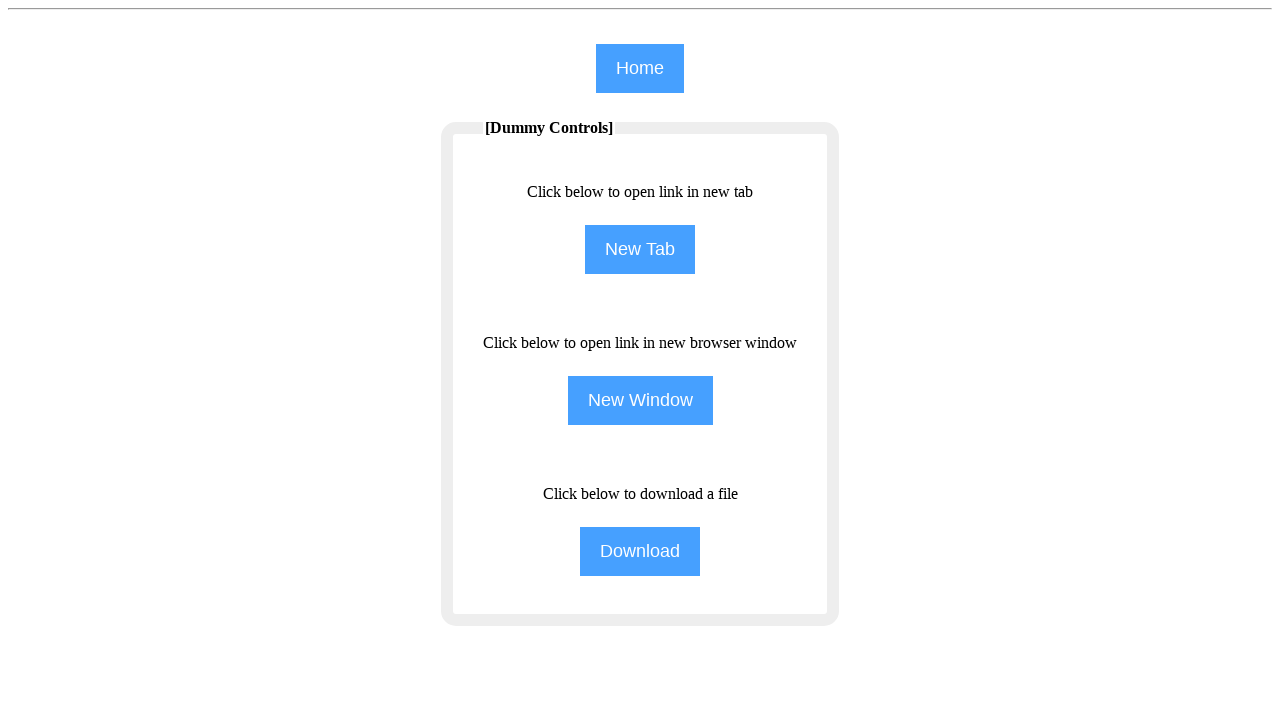

New page finished loading
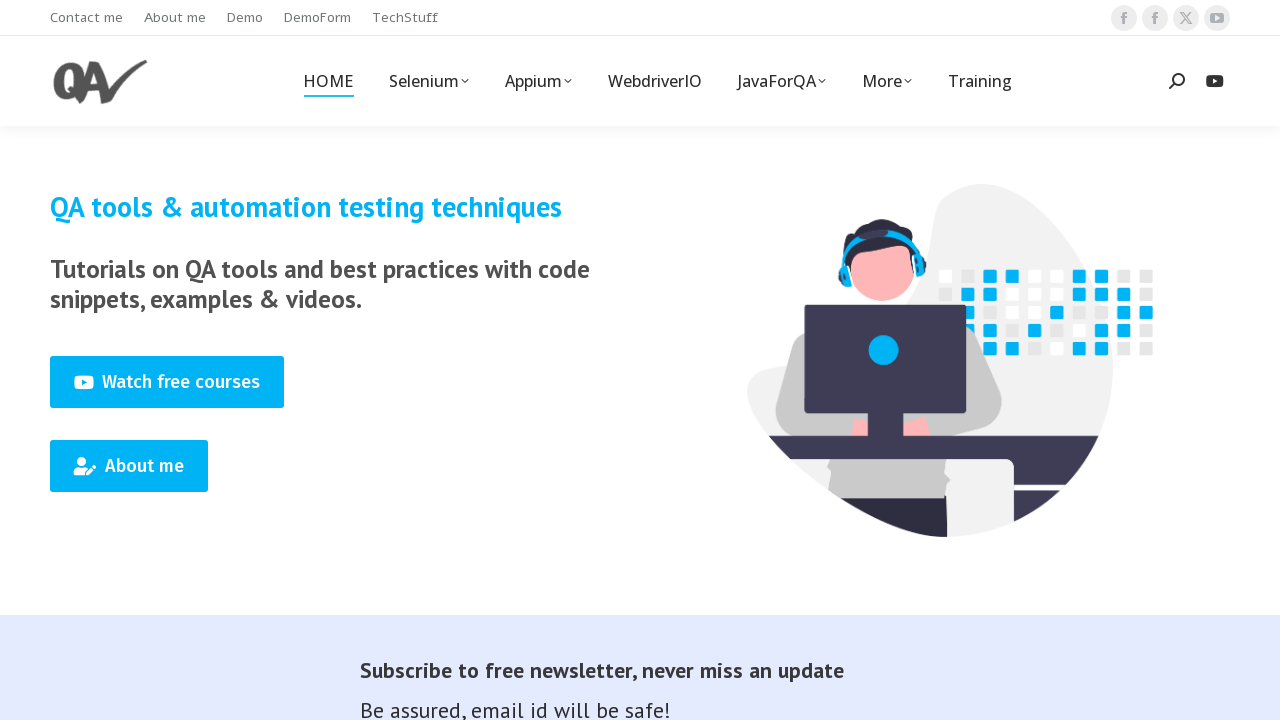

Clicked on Appium link in the new tab at (538, 81) on xpath=(//span[text()='Appium'])[1]
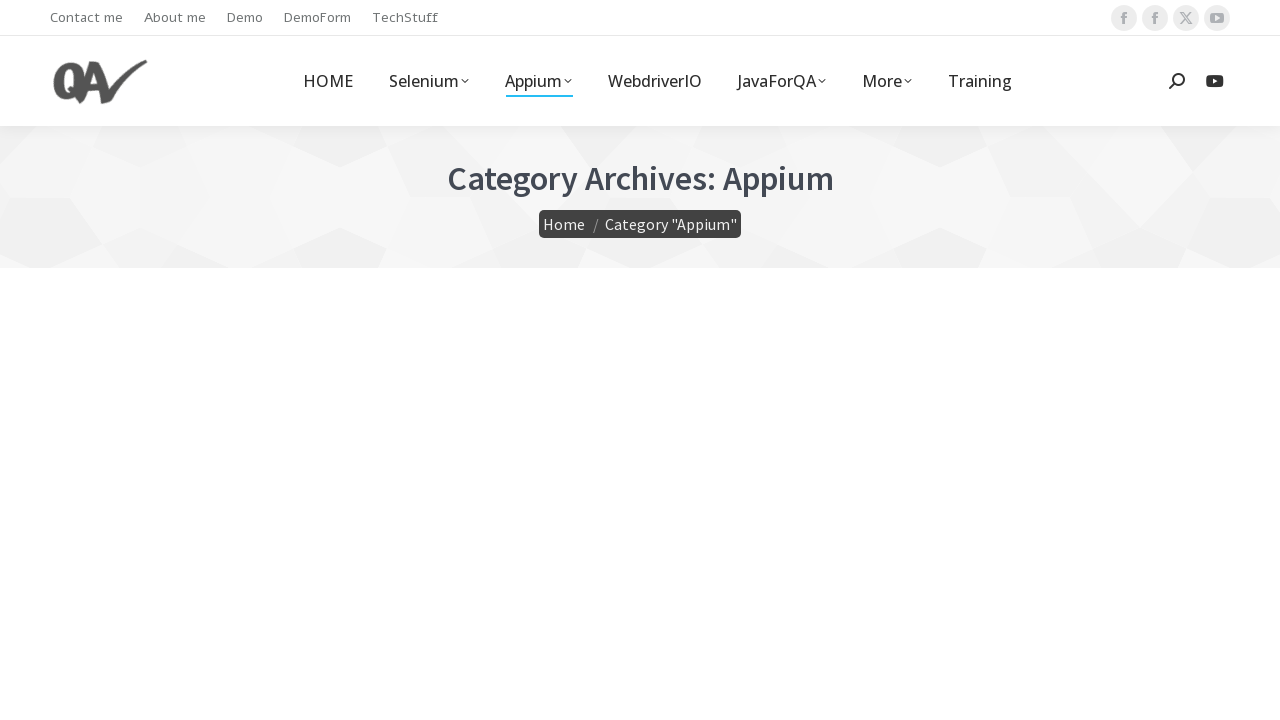

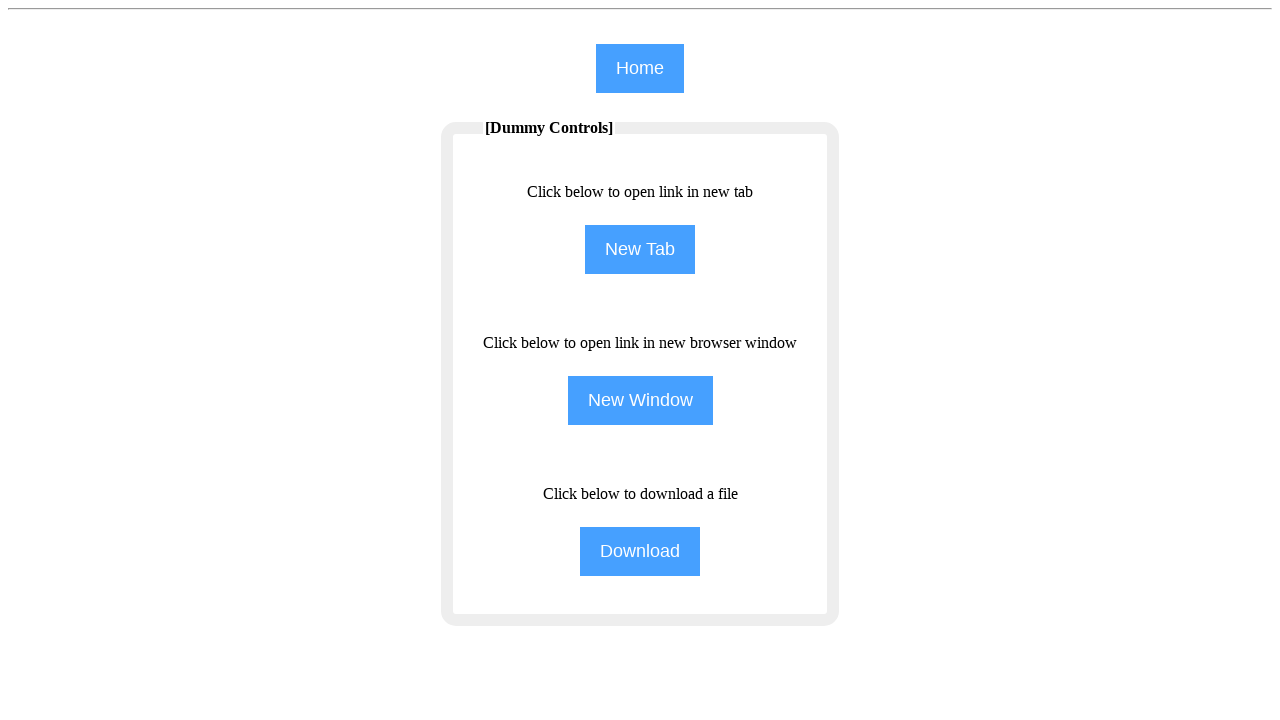